Tests mouse moveTo functionality by hovering over an element and verifying the position tracking

Starting URL: https://guinea-pig.webdriver.io/pointer.html

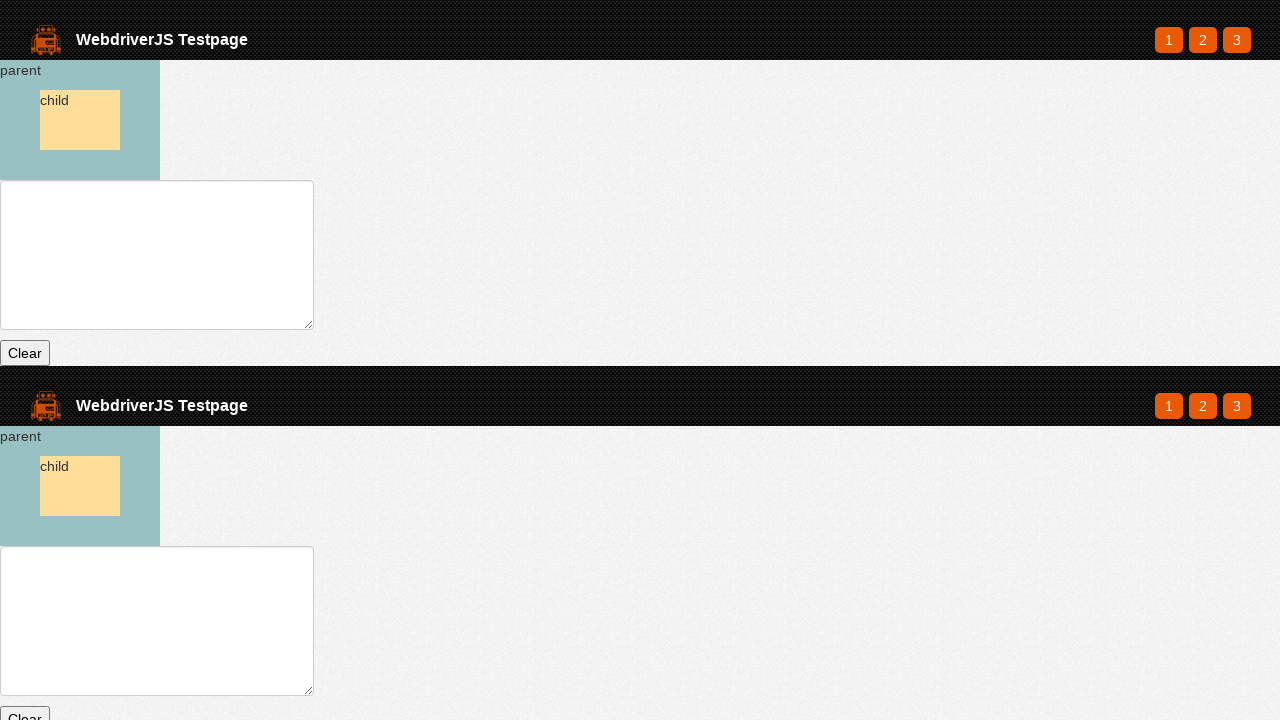

Waited for parent element to load
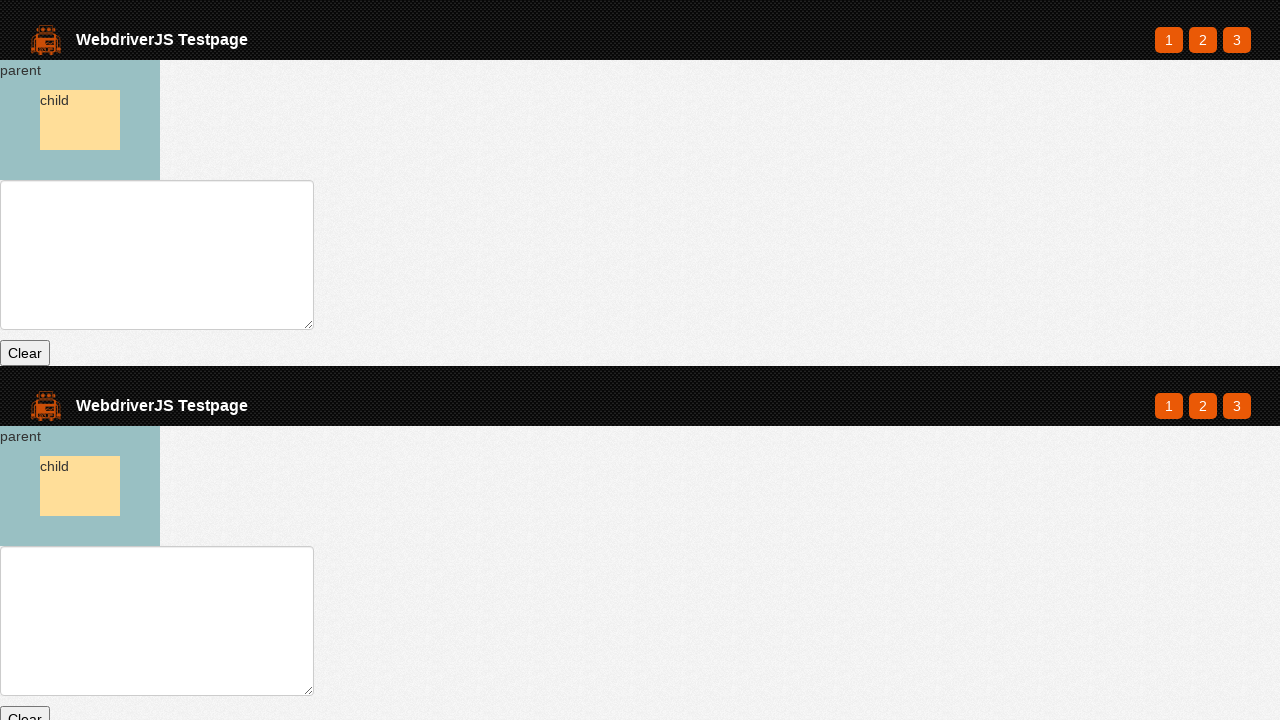

Hovered over parent element to trigger mouse move at (80, 120) on #parent
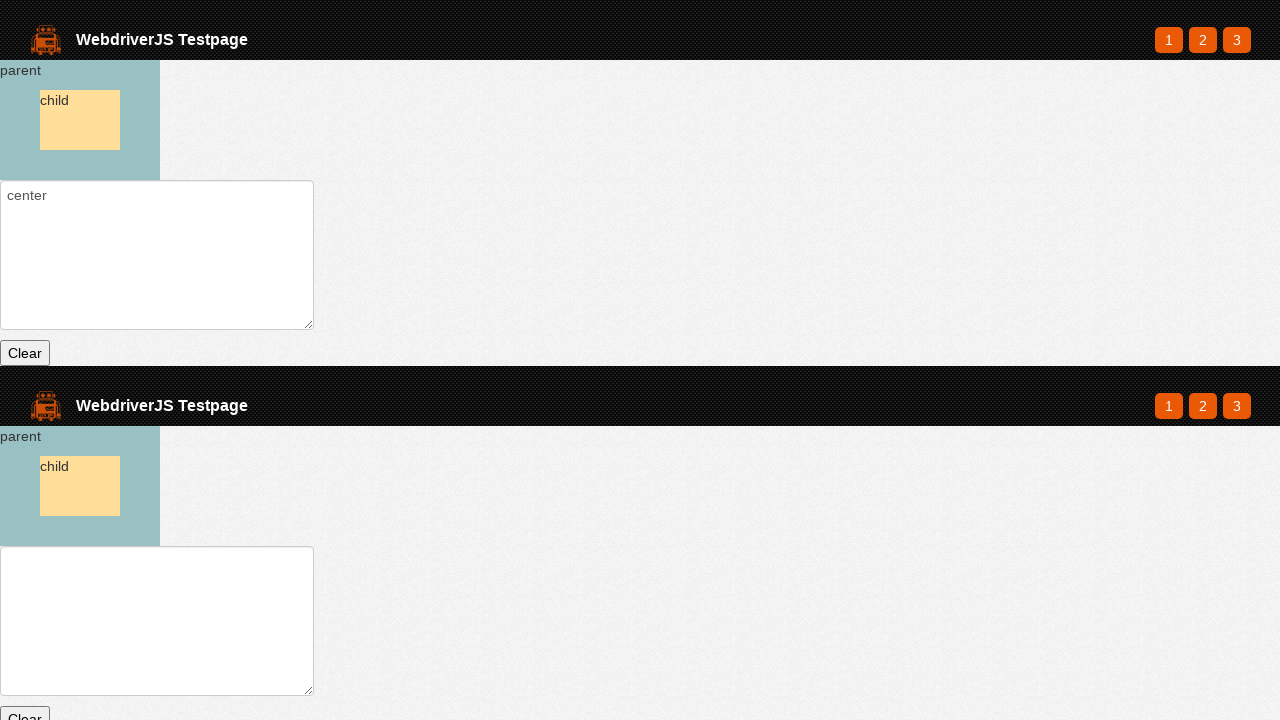

Retrieved text input value: center

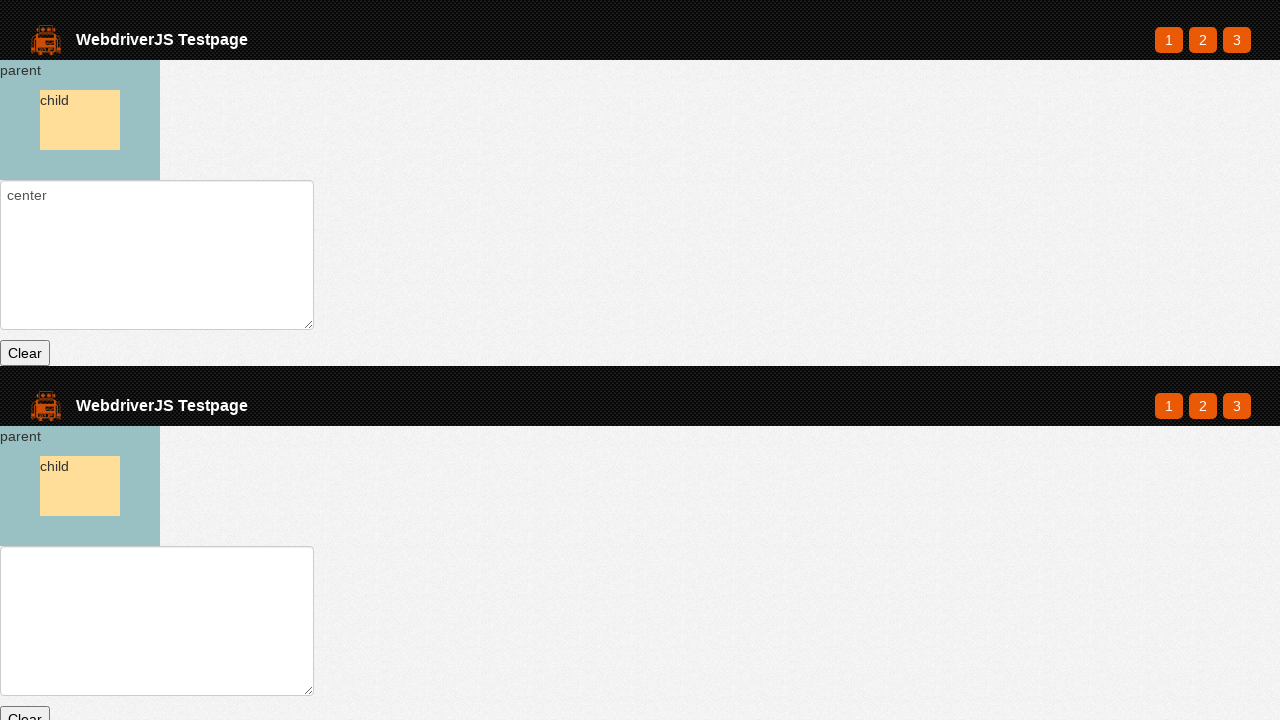

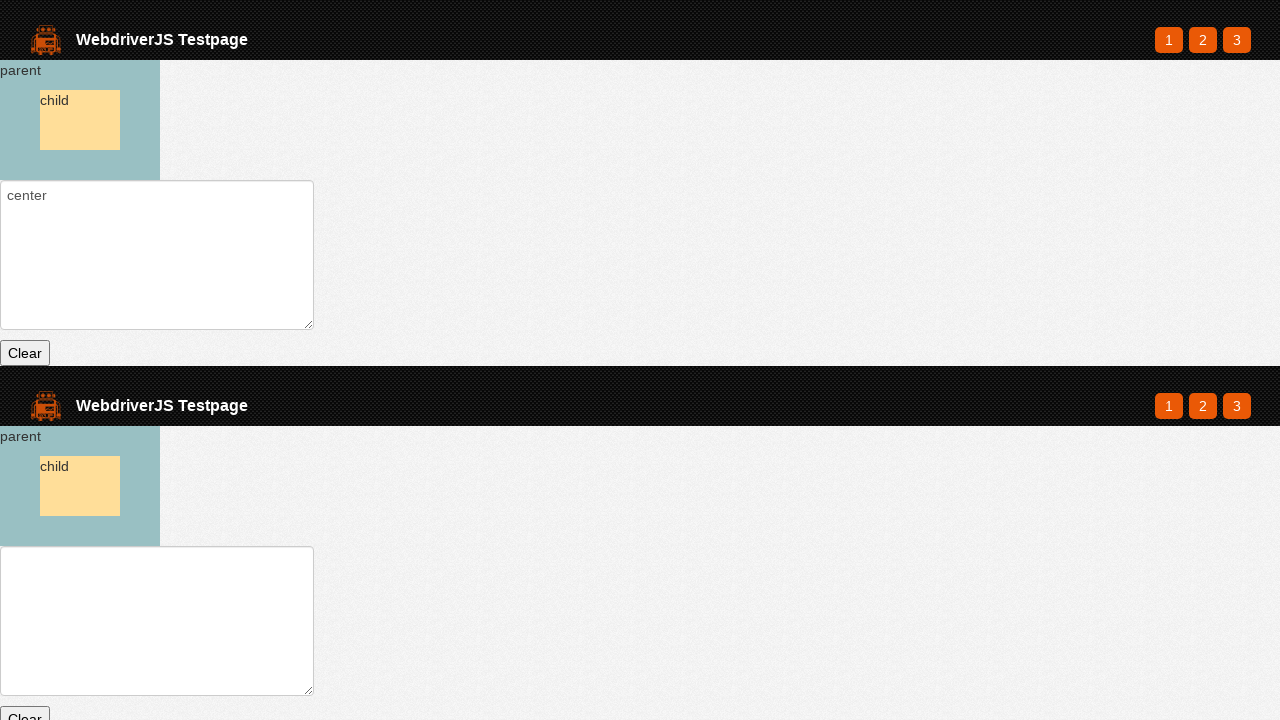